Tests window switching functionality by clicking on the Videos link and switching to the newly opened window

Starting URL: https://www.rameshsoft.com

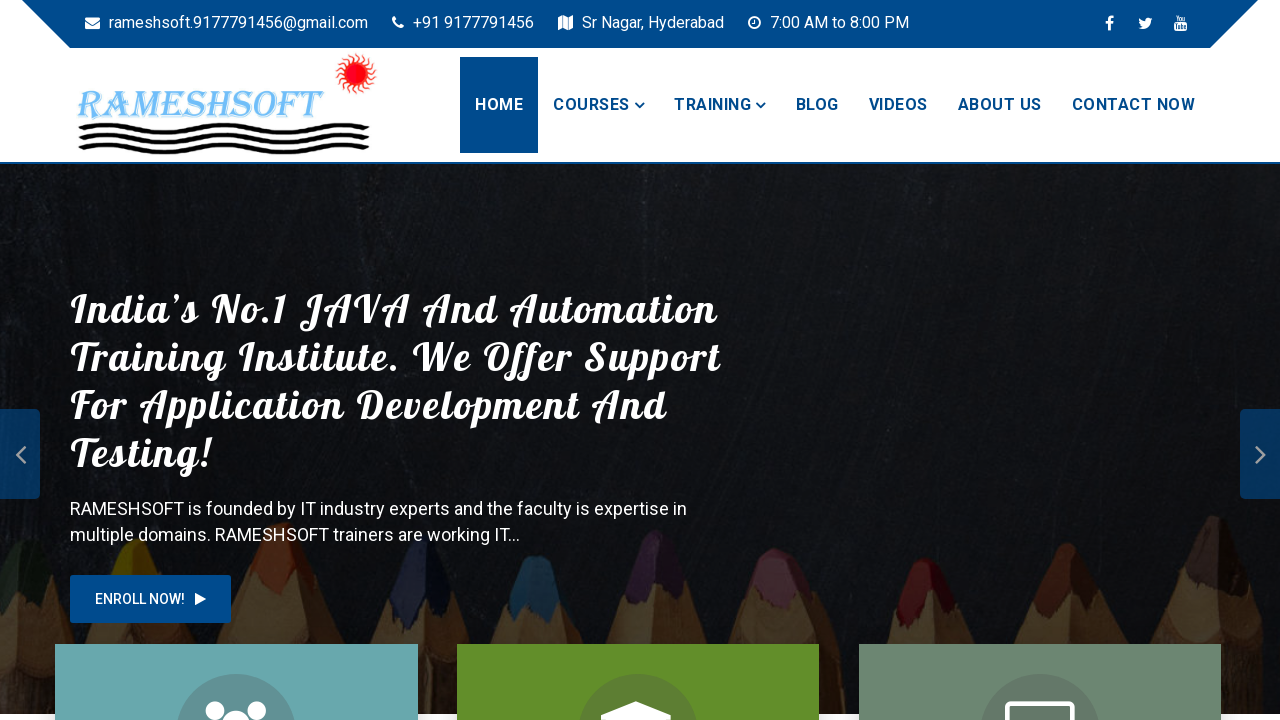

Clicked on Videos link to open new window at (898, 105) on xpath=//a[text()='Videos']
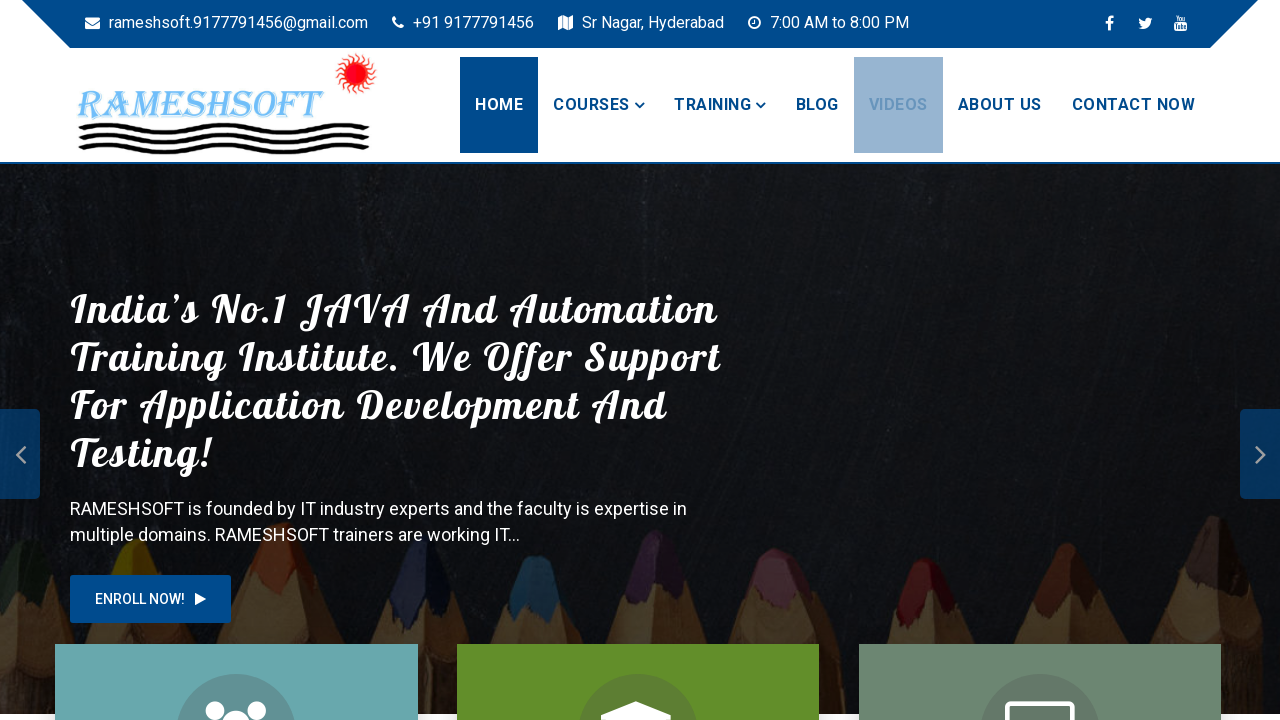

New page/tab opened and captured
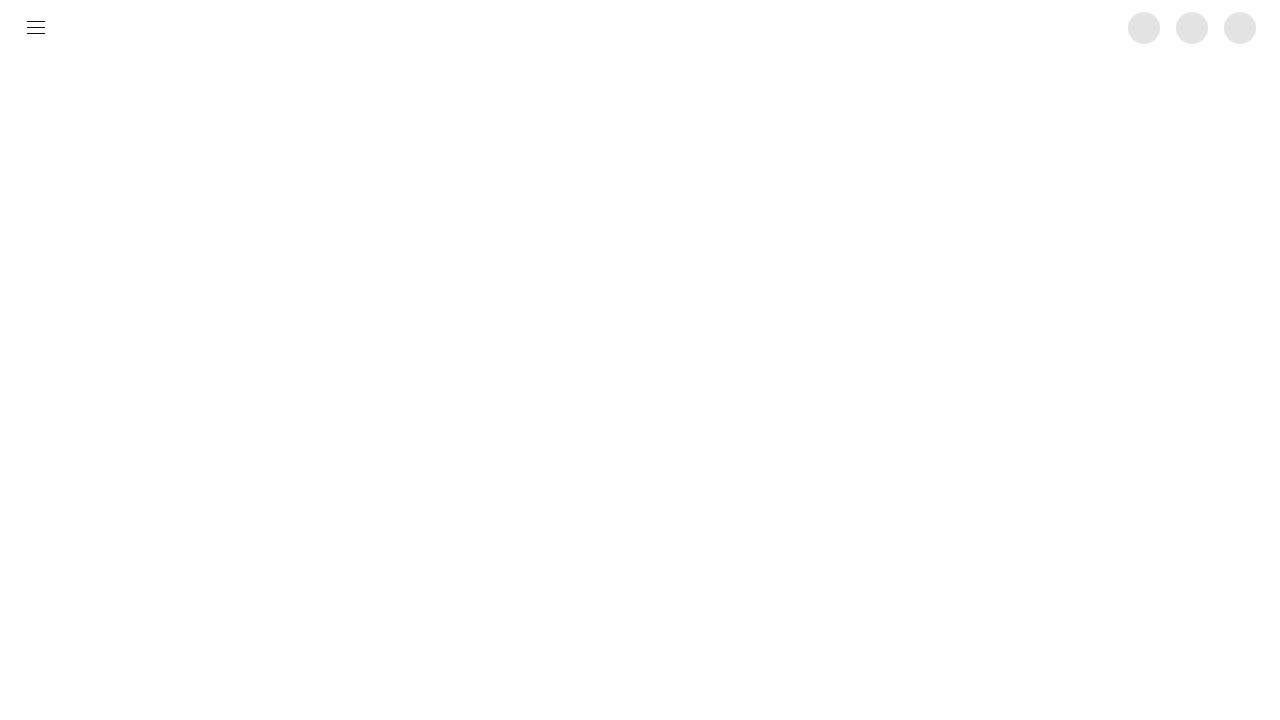

New page finished loading
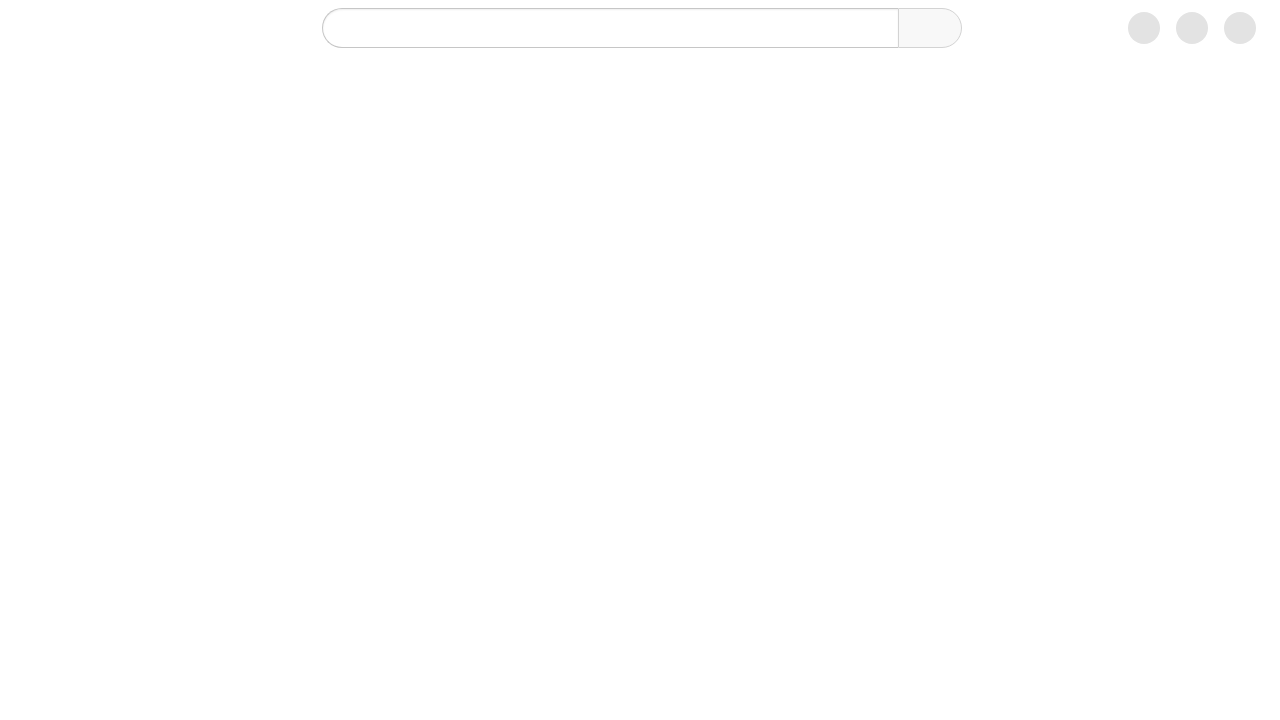

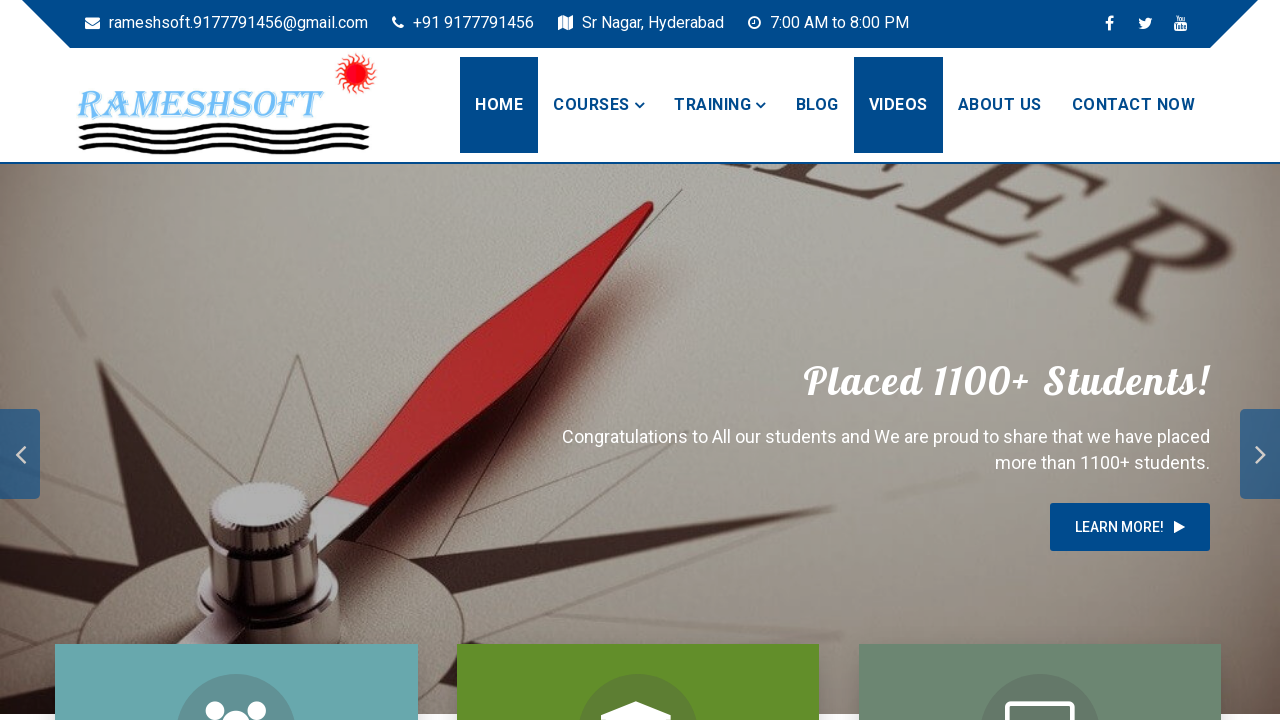